Tests drag and drop functionality on jQuery UI demo page by dragging an element and dropping it onto a target area

Starting URL: https://jqueryui.com/droppable/

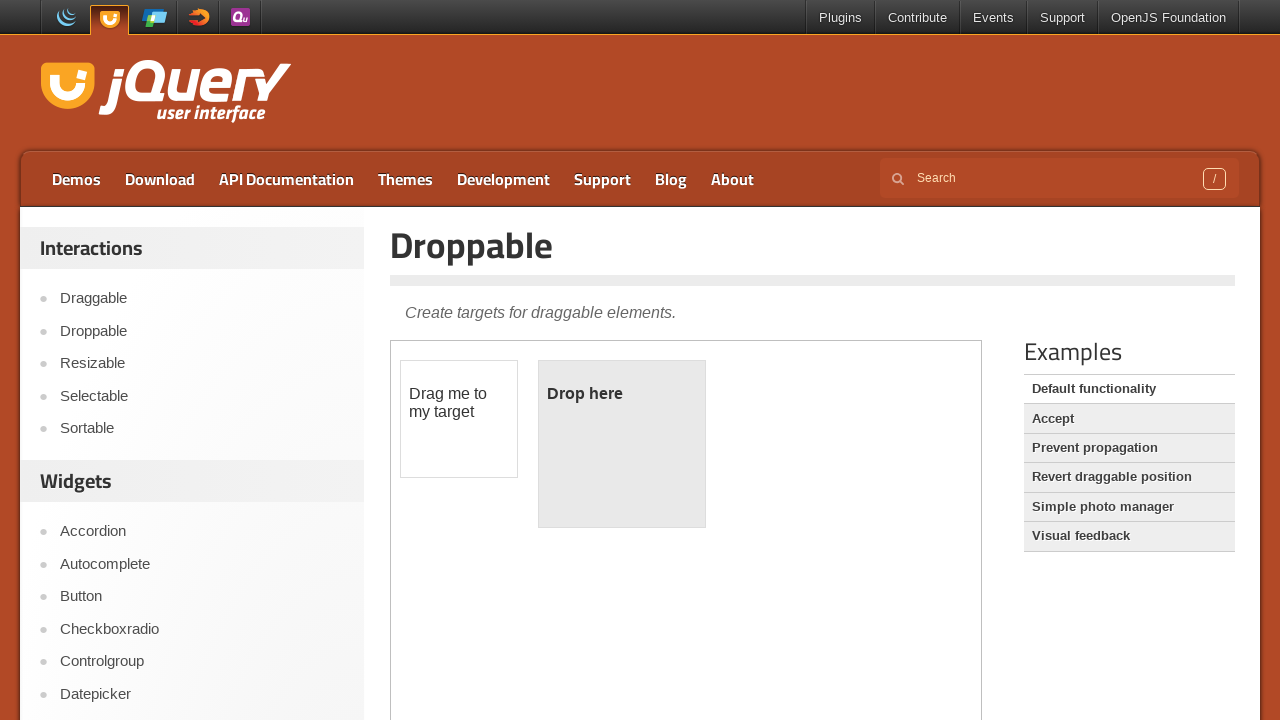

Located the first iframe containing the drag and drop demo
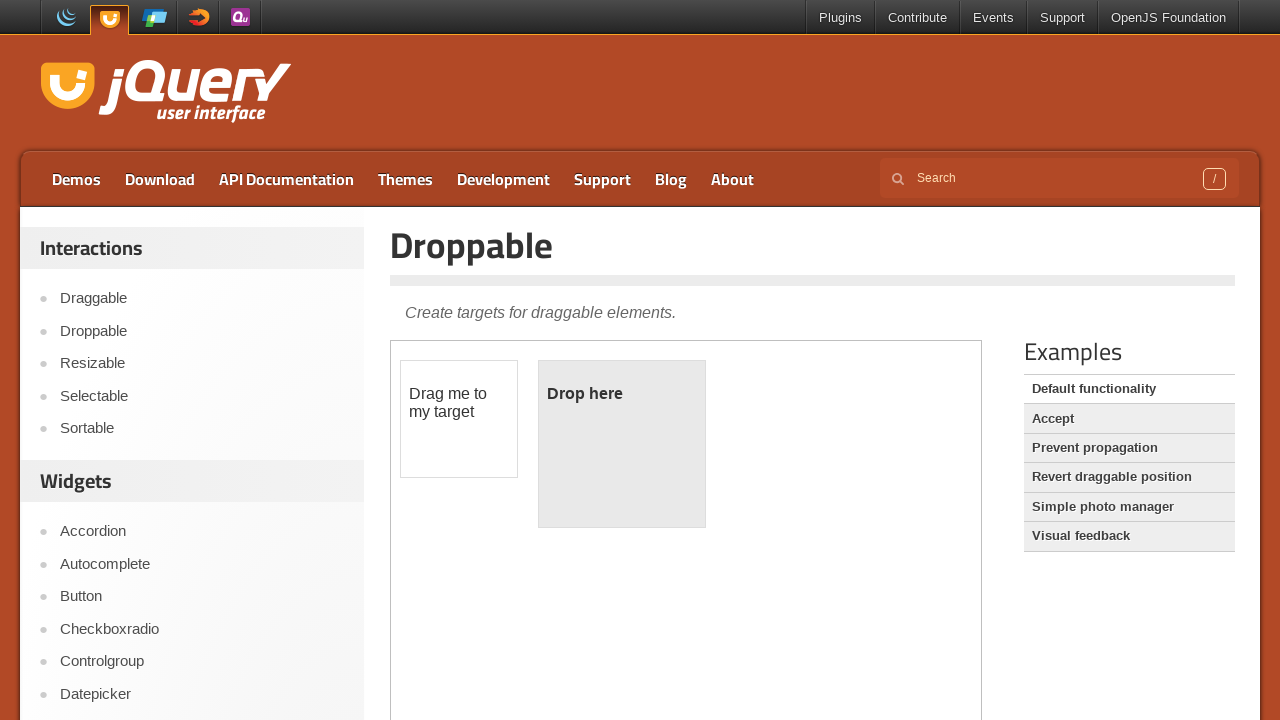

Located the draggable element
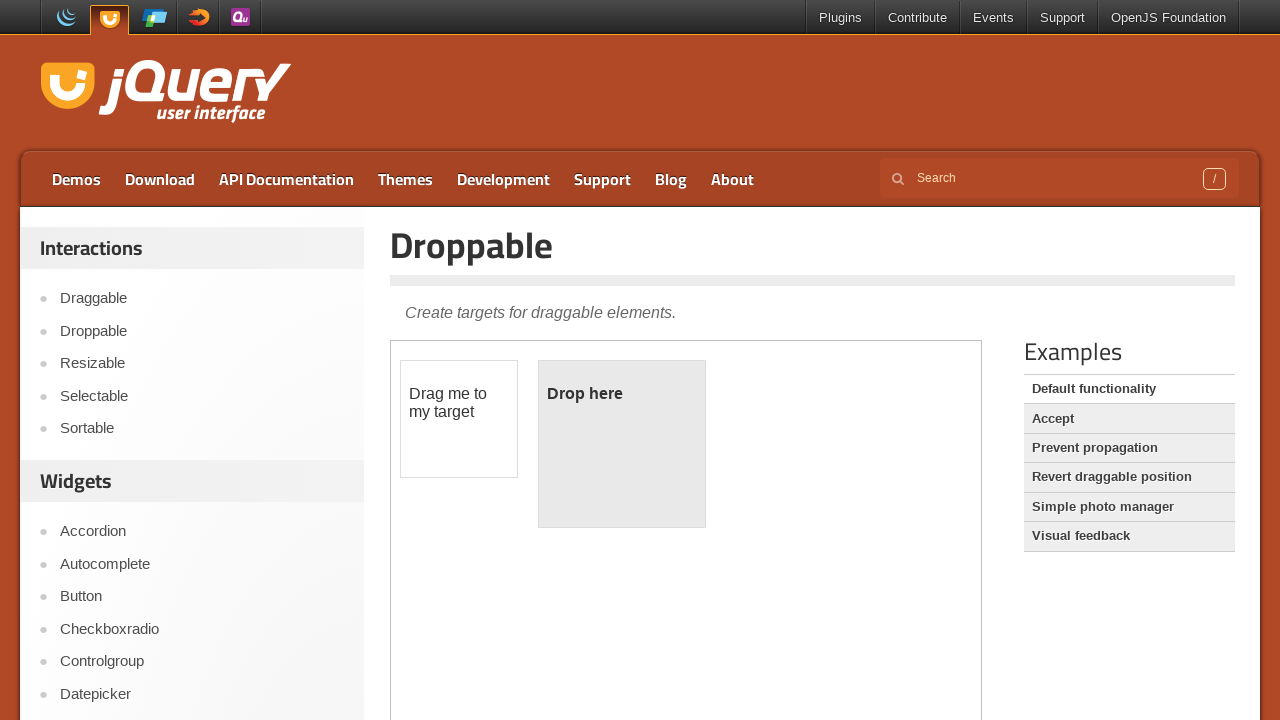

Located the droppable target area
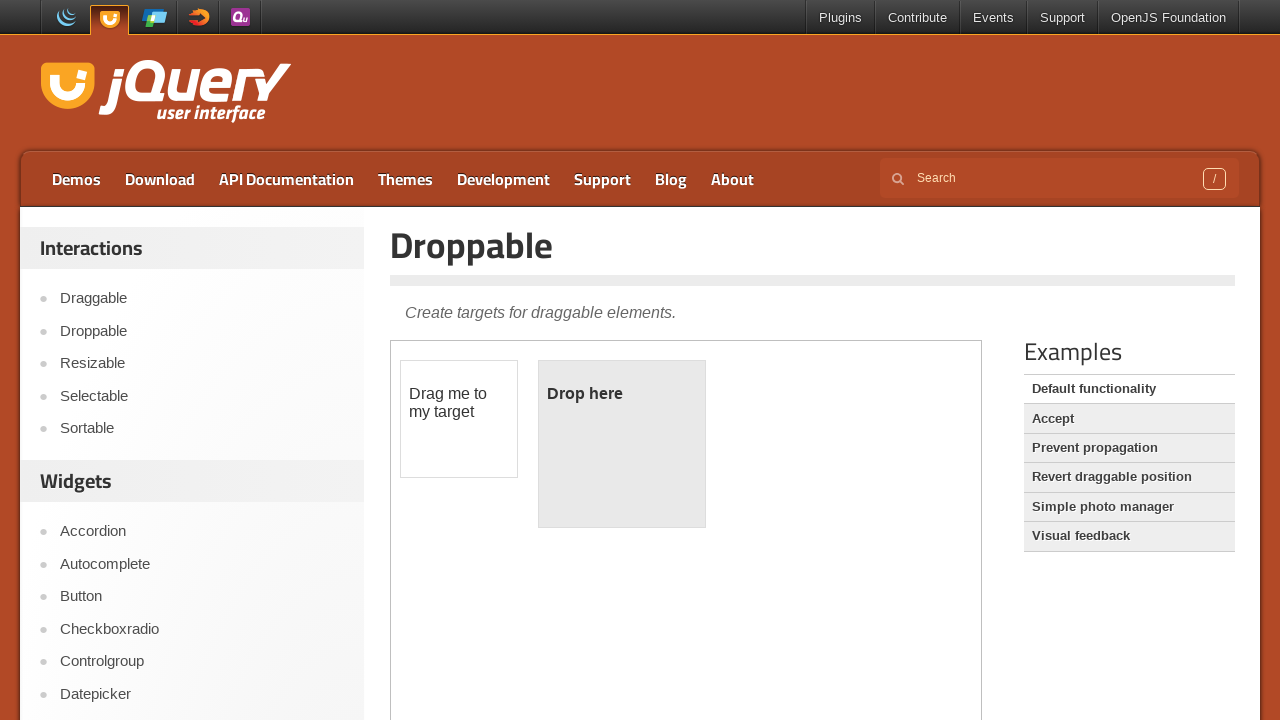

Dragged the draggable element and dropped it onto the droppable target area at (622, 444)
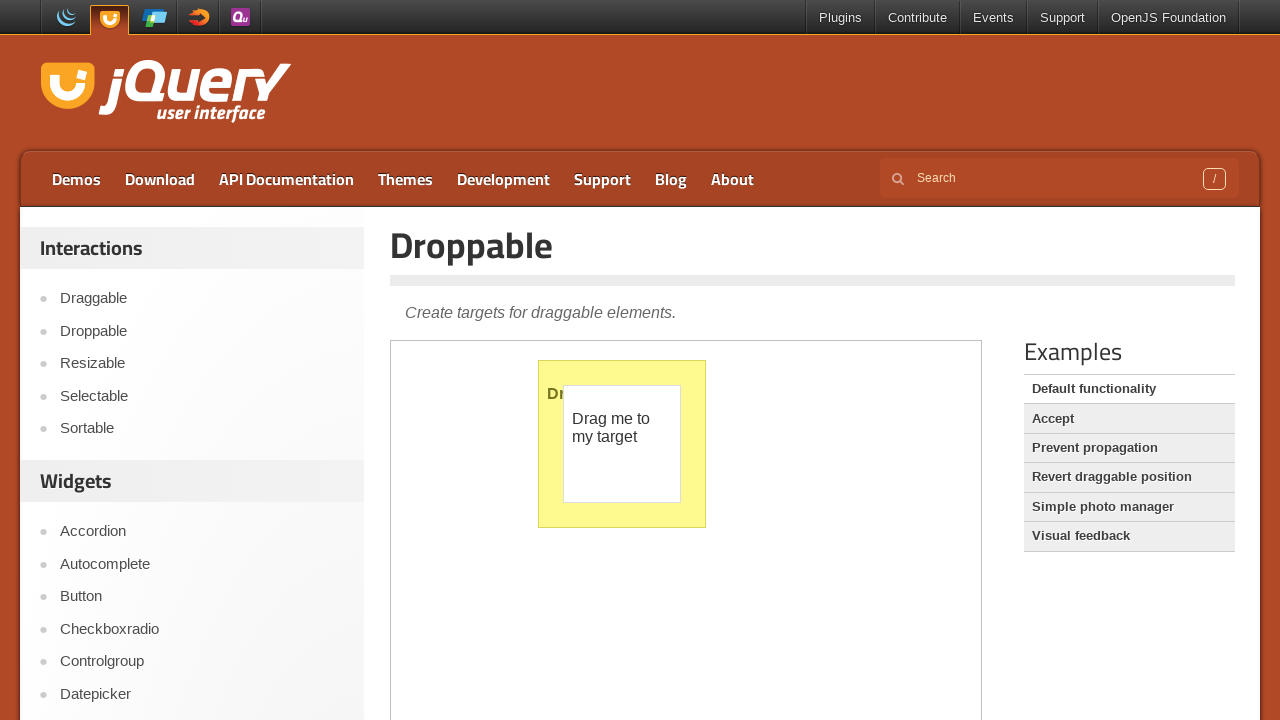

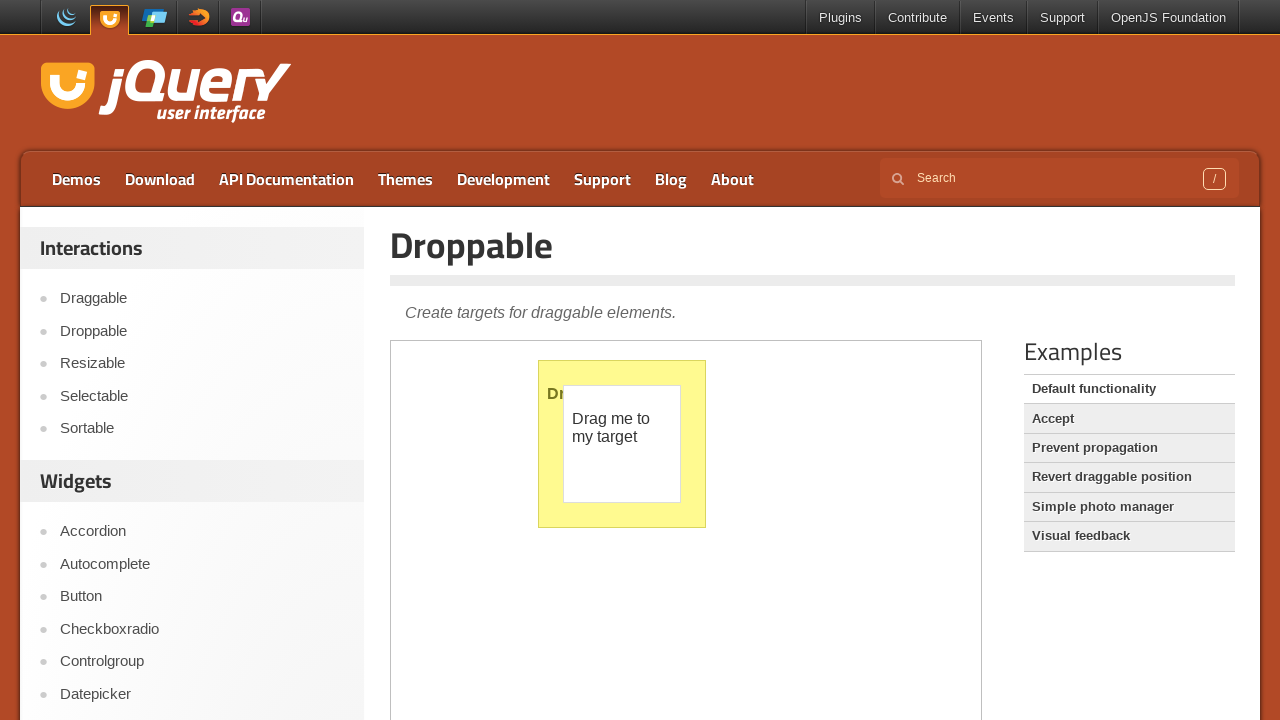